Tests dropdown selection functionality by selecting options using different methods - by index, value, and visible text

Starting URL: https://demoqa.com/select-menu

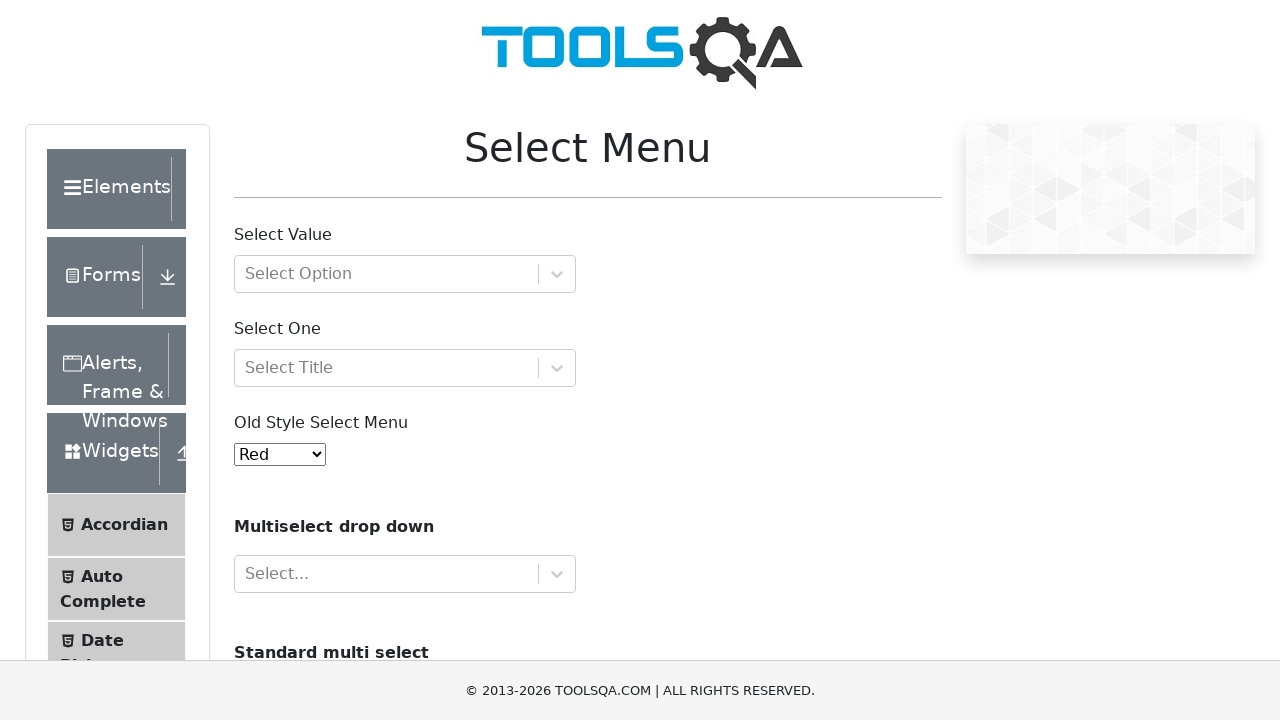

Located the dropdown element with id 'oldSelectMenu'
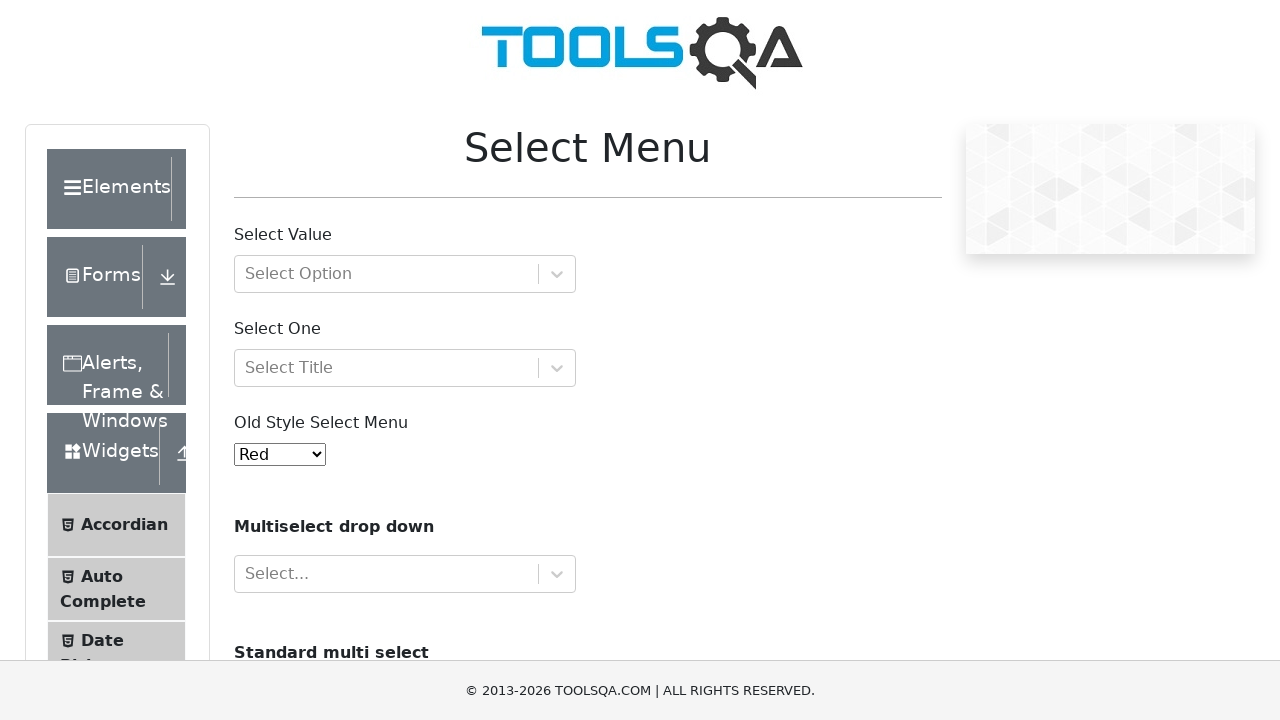

Selected dropdown option by index 1 (Blue) on #oldSelectMenu
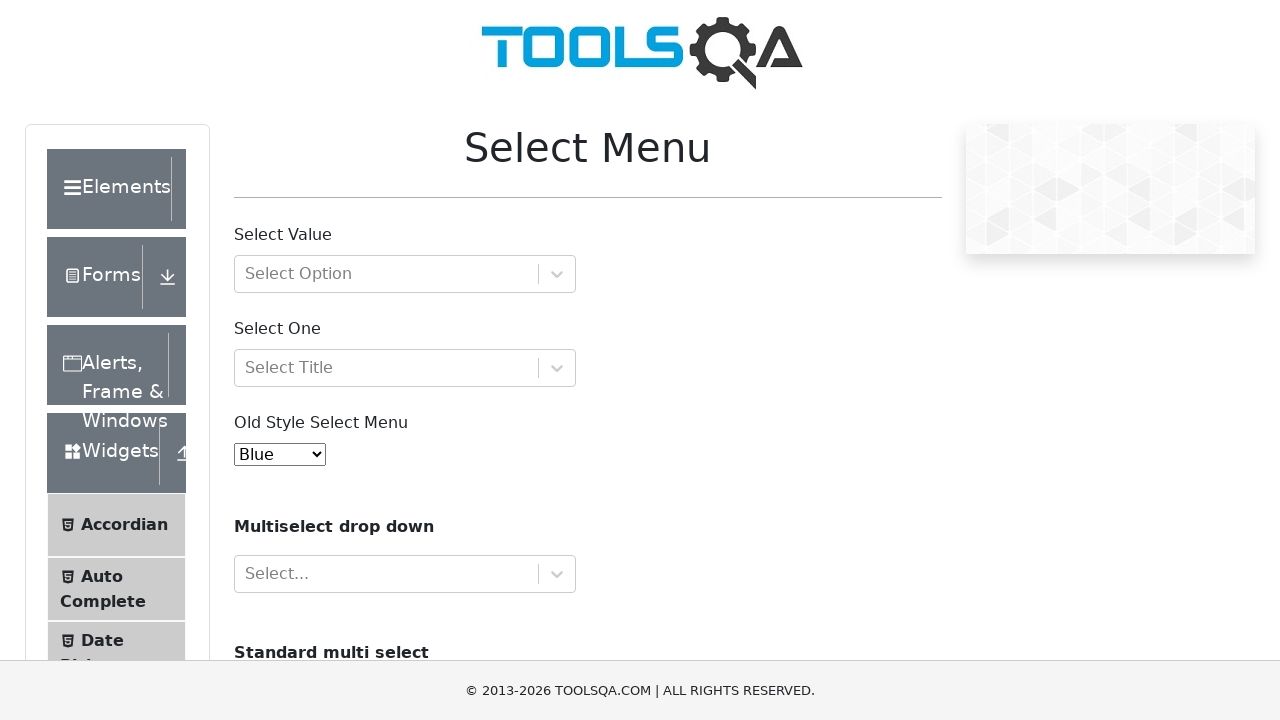

Selected dropdown option by value '2' (Green) on #oldSelectMenu
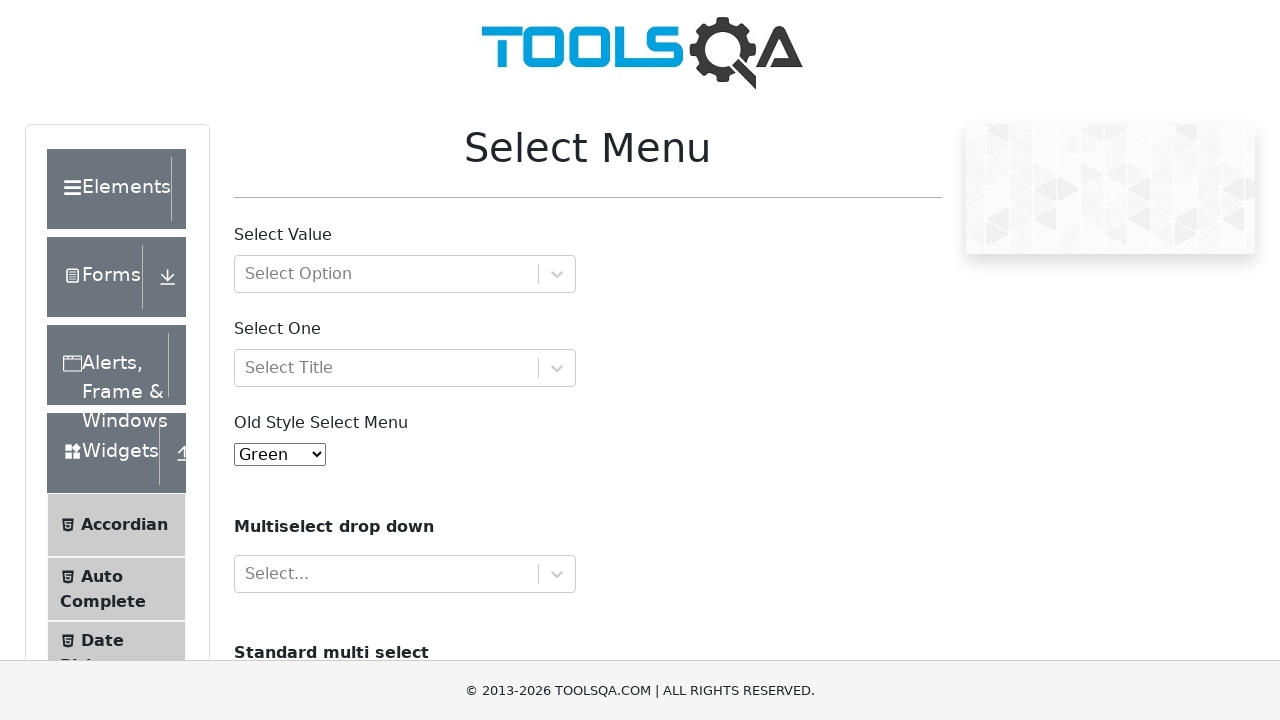

Selected dropdown option by visible text 'Yellow' on #oldSelectMenu
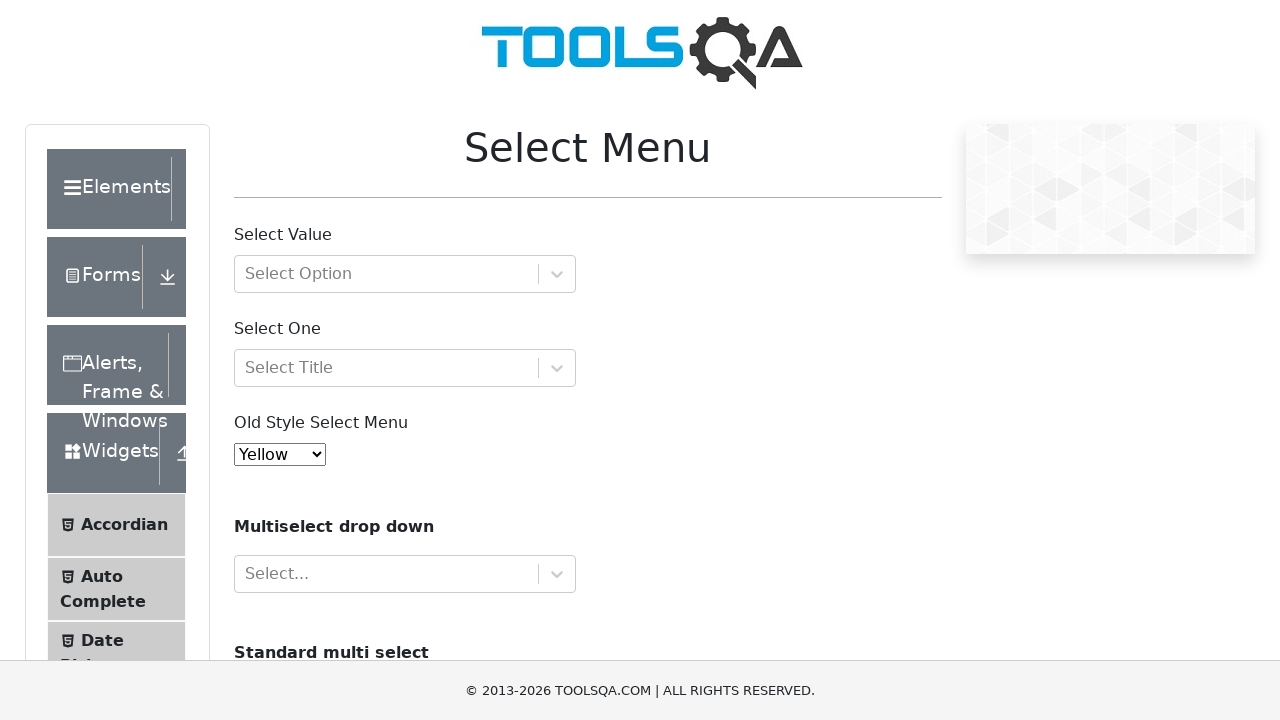

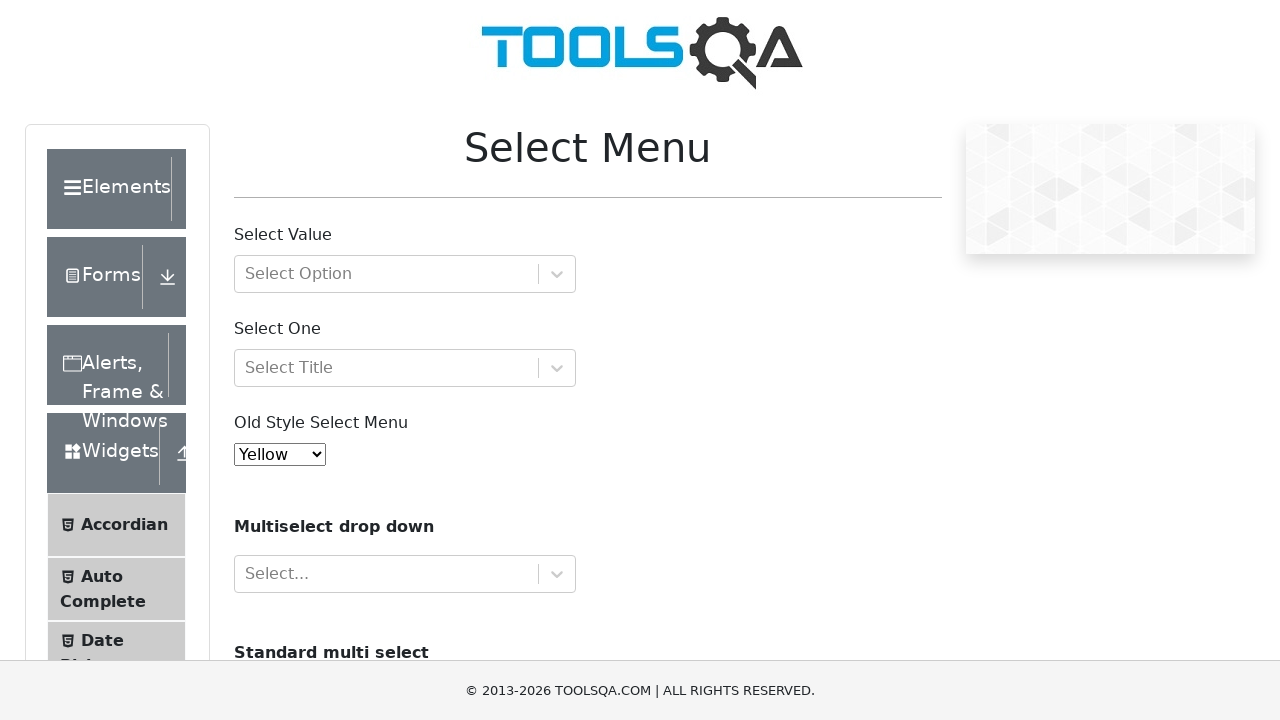